Navigates to a jokes website and verifies that the page loads with links present

Starting URL: https://www.jokes4miles.com

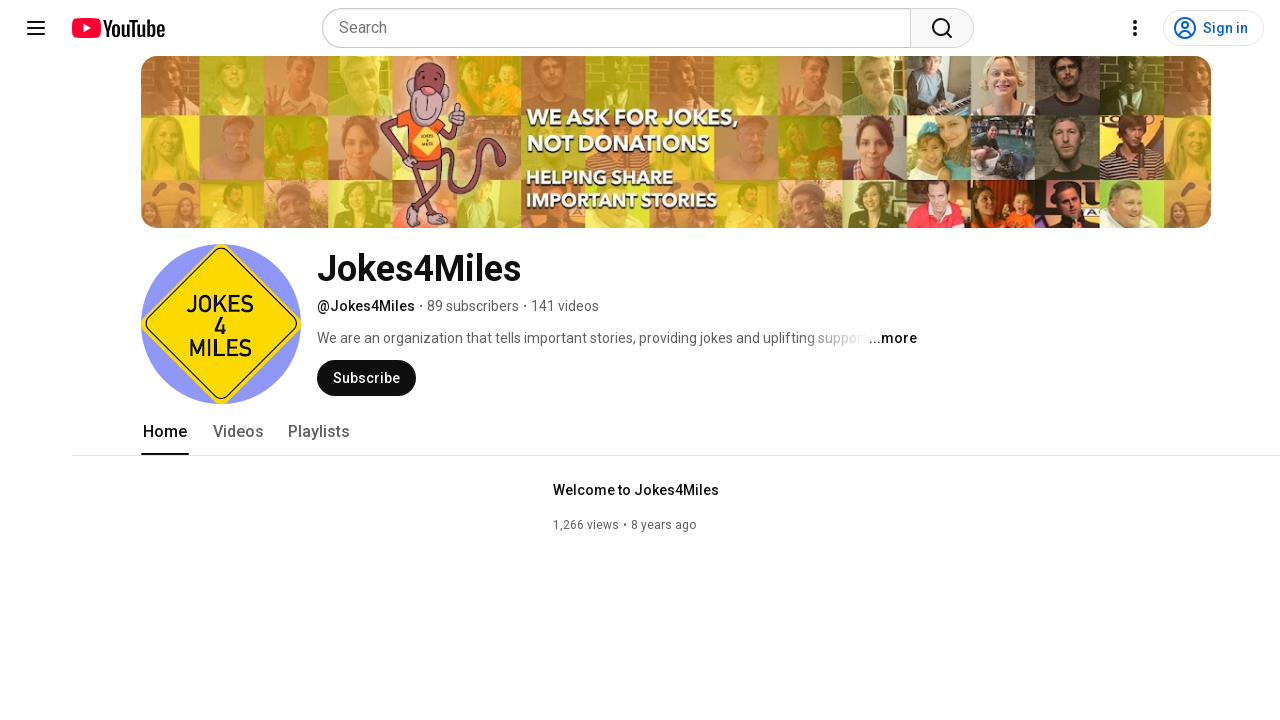

Navigated to https://www.jokes4miles.com
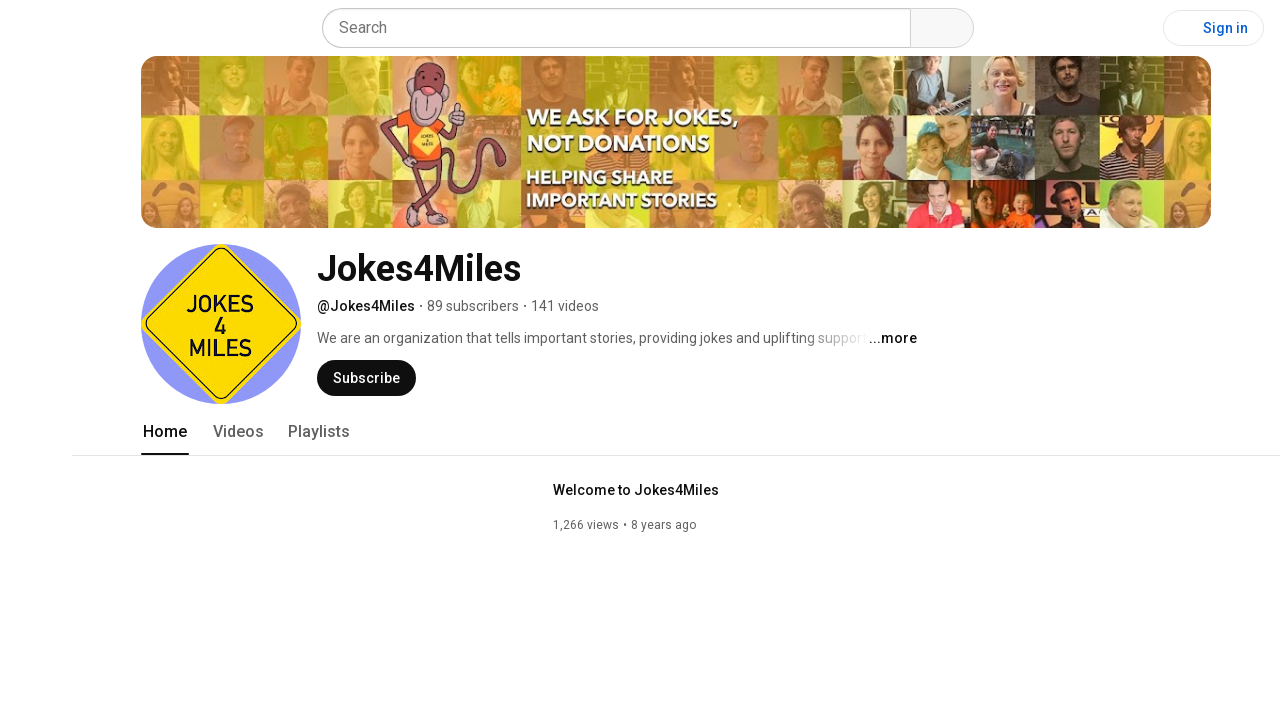

Page loaded and links are present on the page
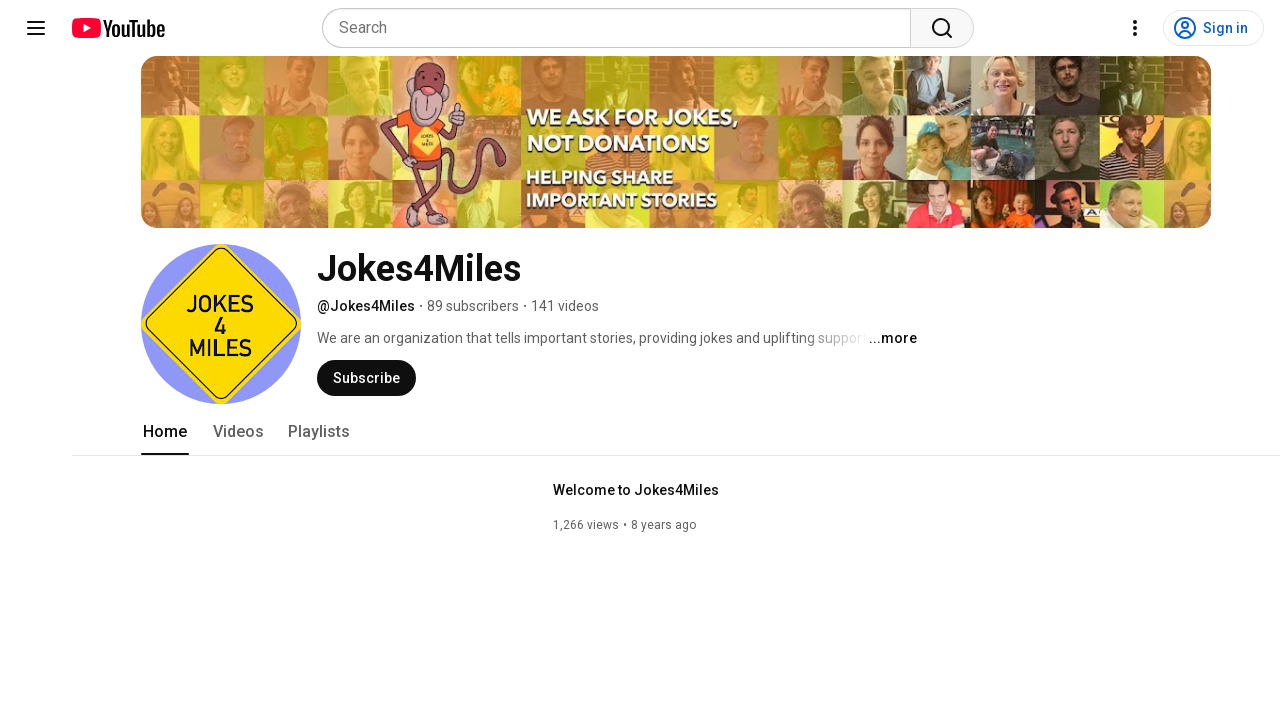

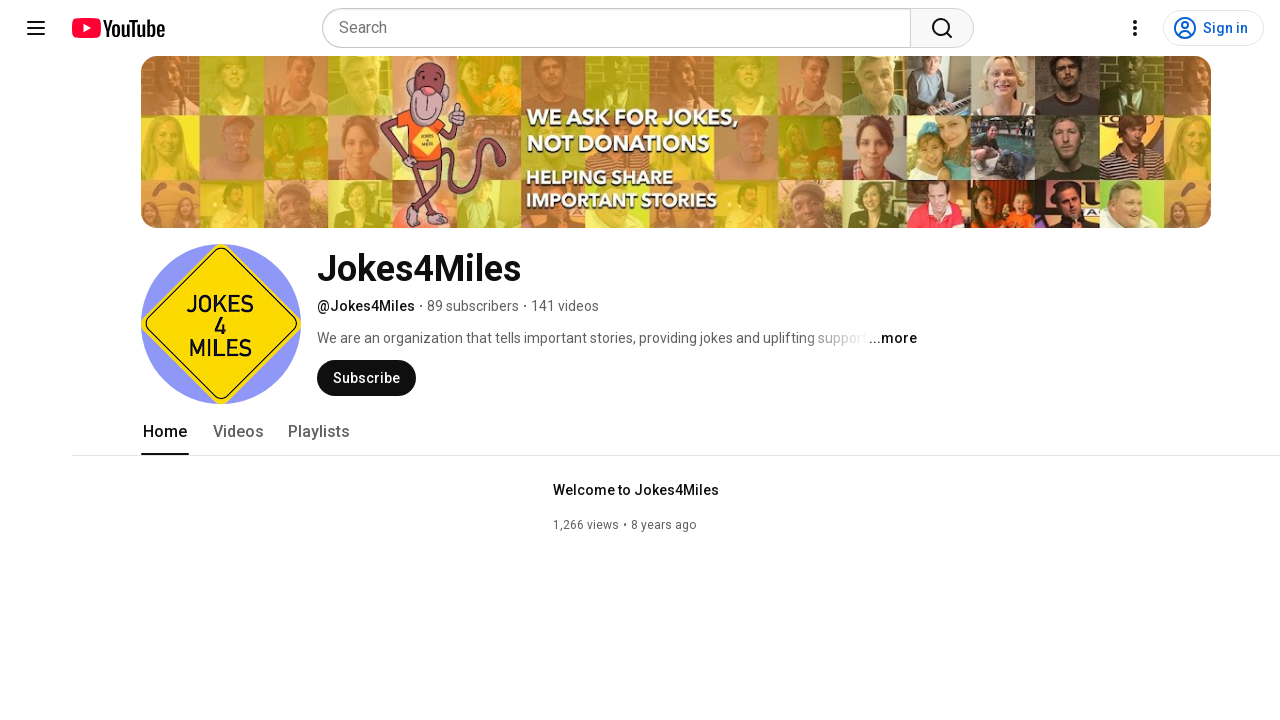